Tests hover functionality by showing a hidden menu and clicking the 'Top' option to navigate

Starting URL: https://rahulshettyacademy.com/AutomationPractice/

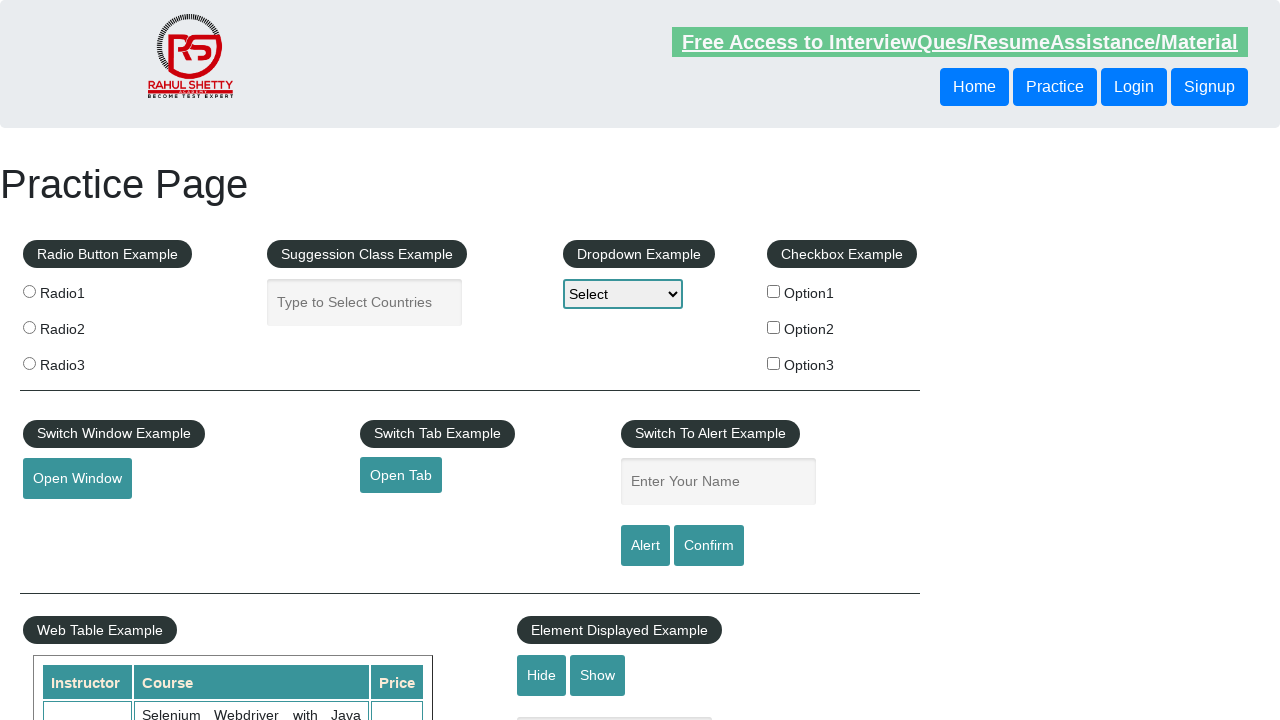

Hovered over mouse hover element to reveal hidden menu at (83, 361) on #mousehover
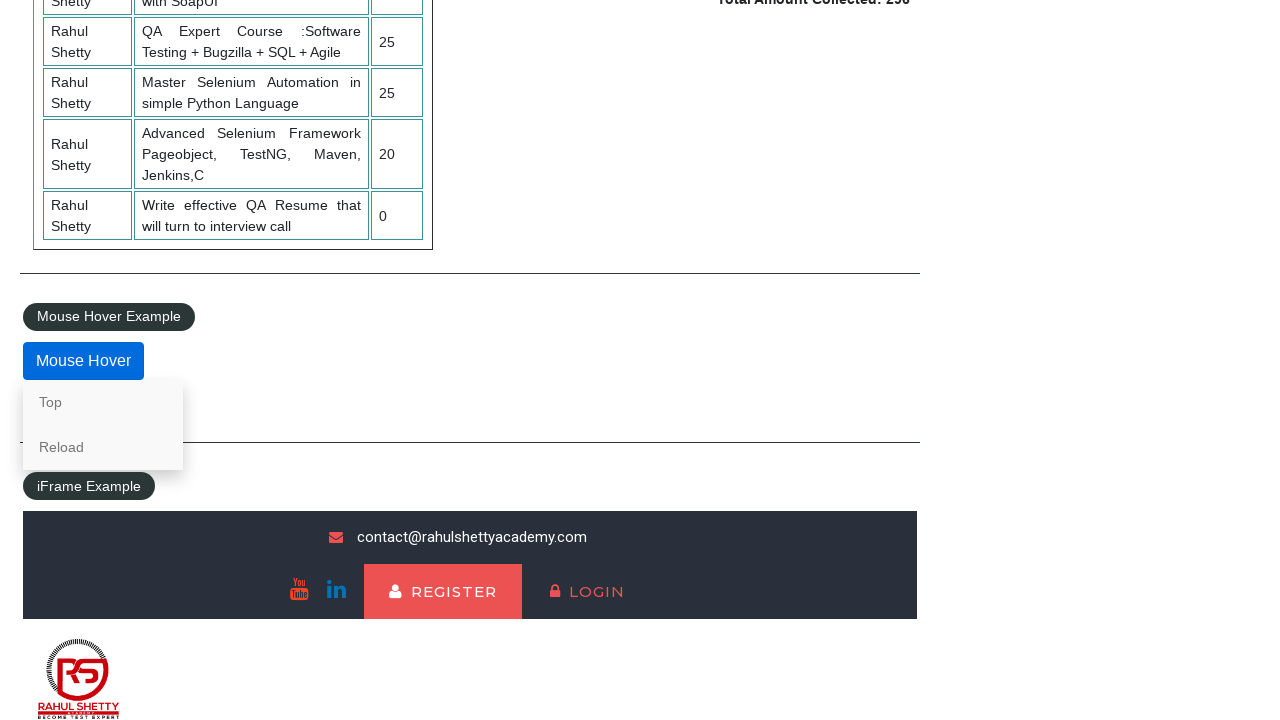

Clicked 'Top' option in the hover menu at (103, 402) on text=Top
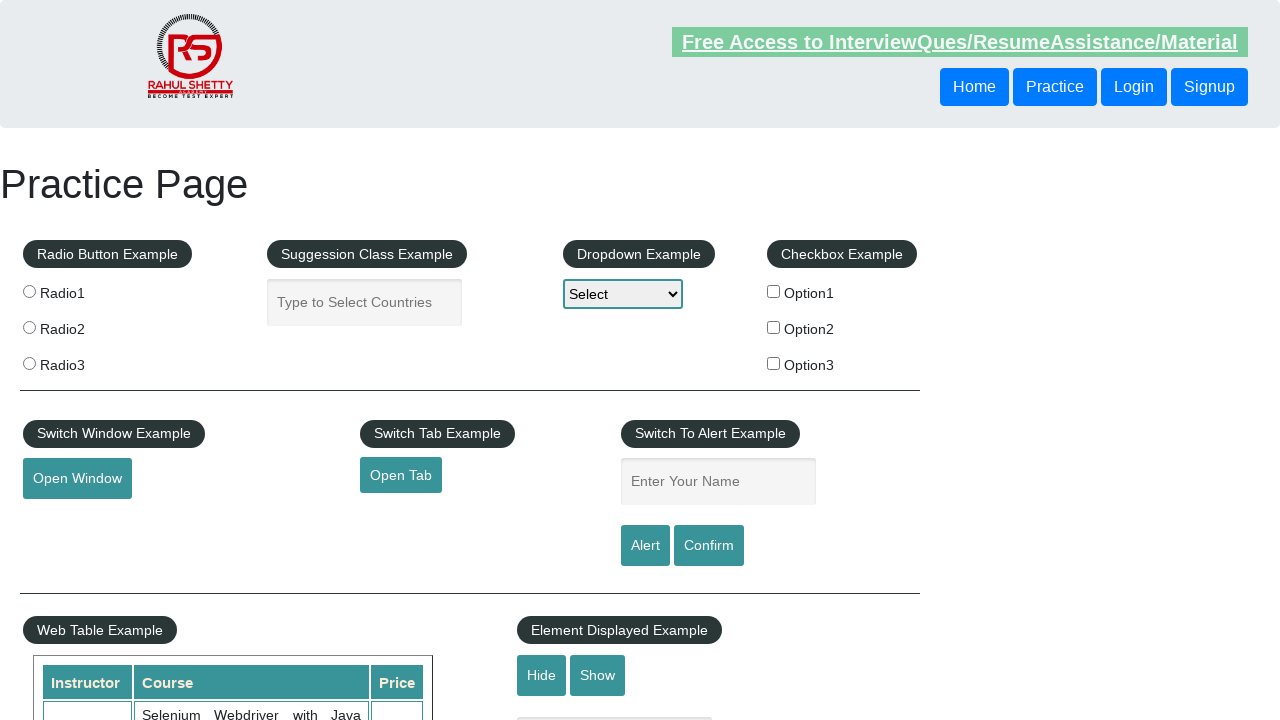

Verified URL contains 'top' after navigation
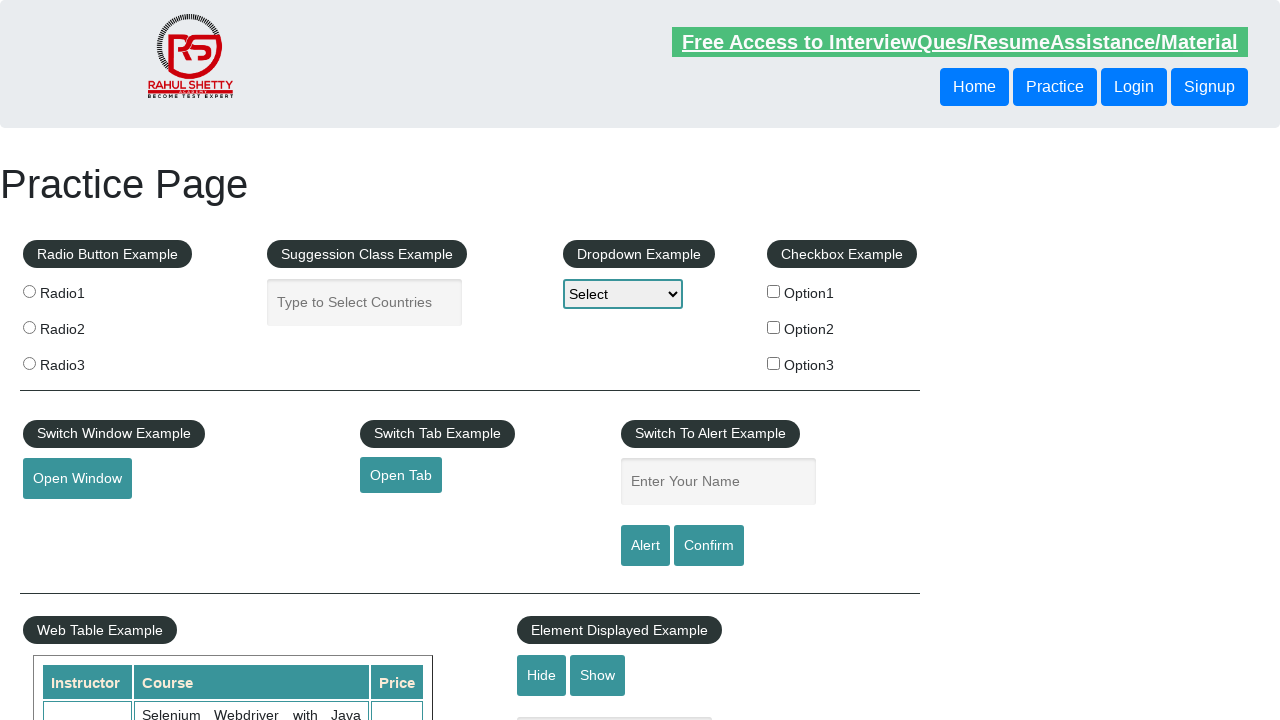

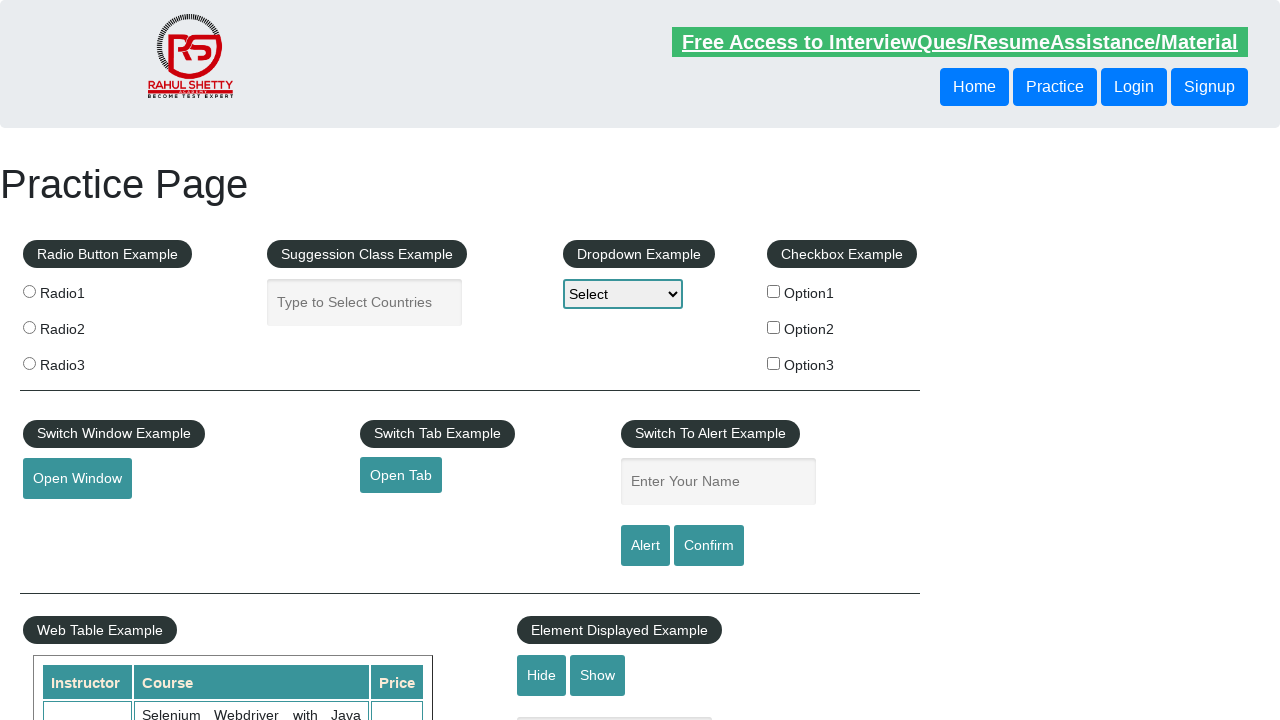